Tests window handling functionality by verifying page text and title, clicking a link that opens a new window, switching to the new window, and verifying the new window's title.

Starting URL: https://the-internet.herokuapp.com/windows

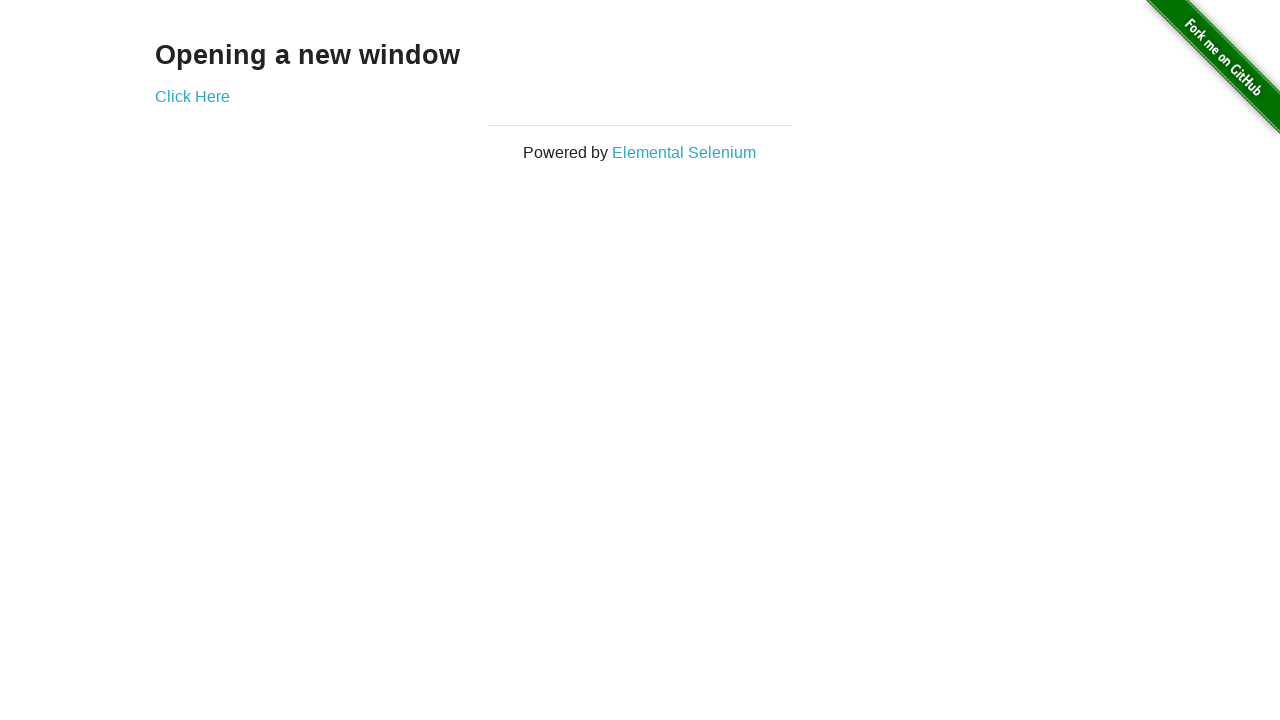

Retrieved heading text from page
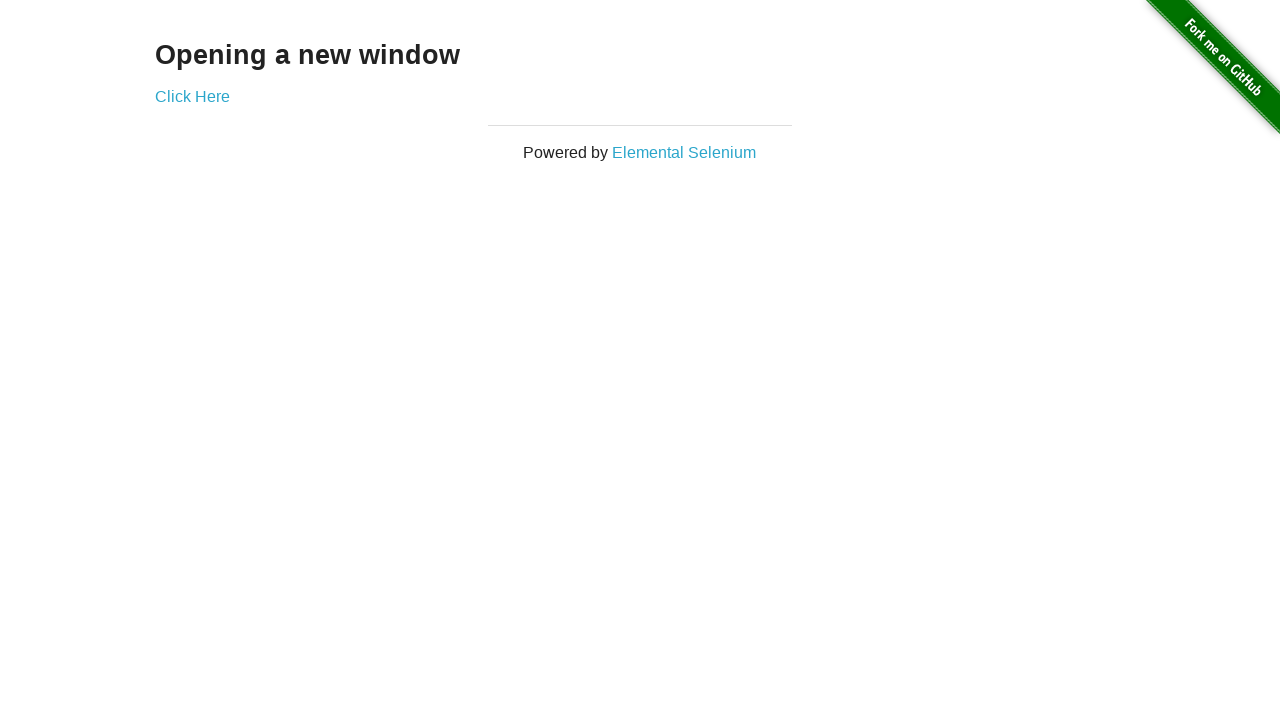

Verified page heading text is 'Opening a new window'
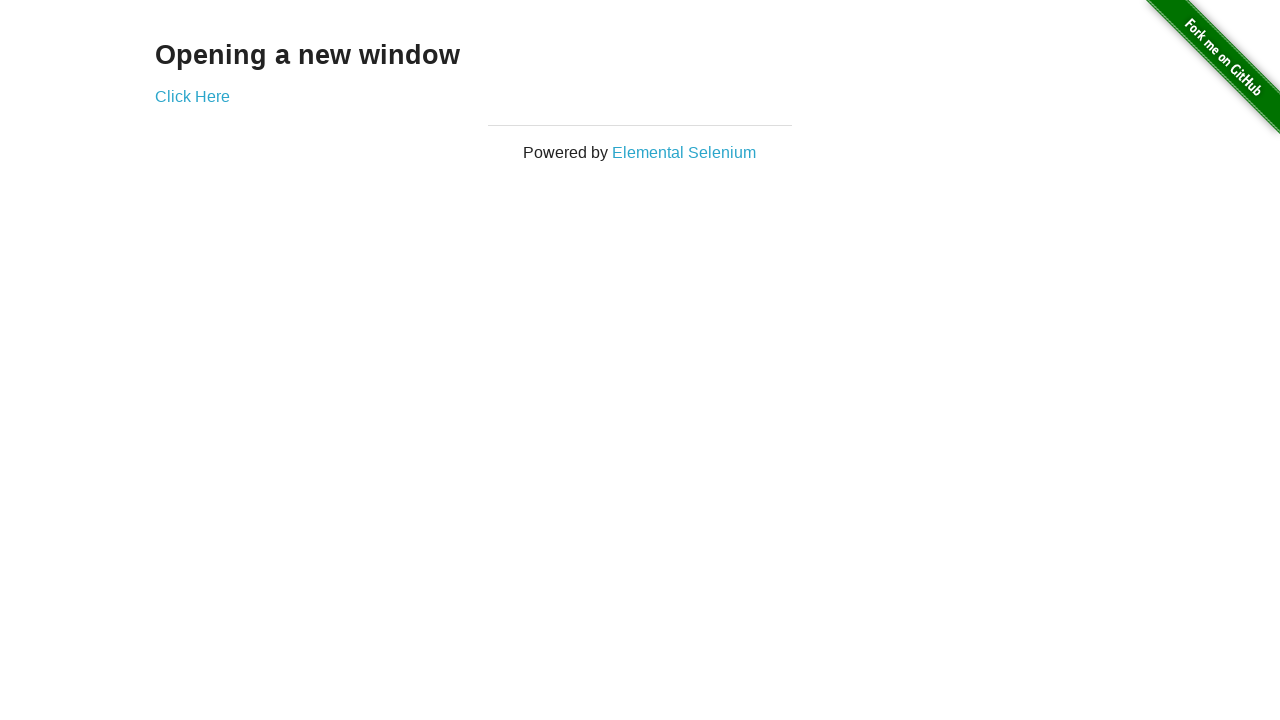

Verified page title is 'The Internet'
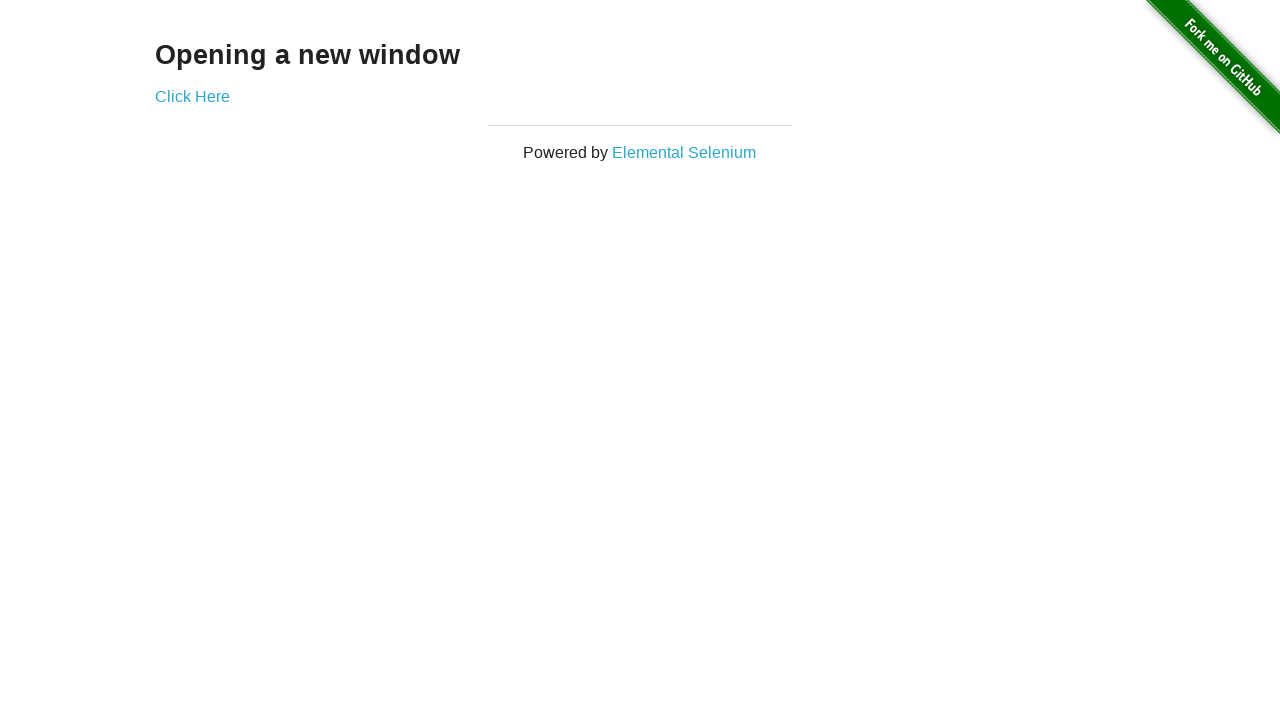

Clicked 'Click Here' link to open new window at (192, 96) on text=Click Here
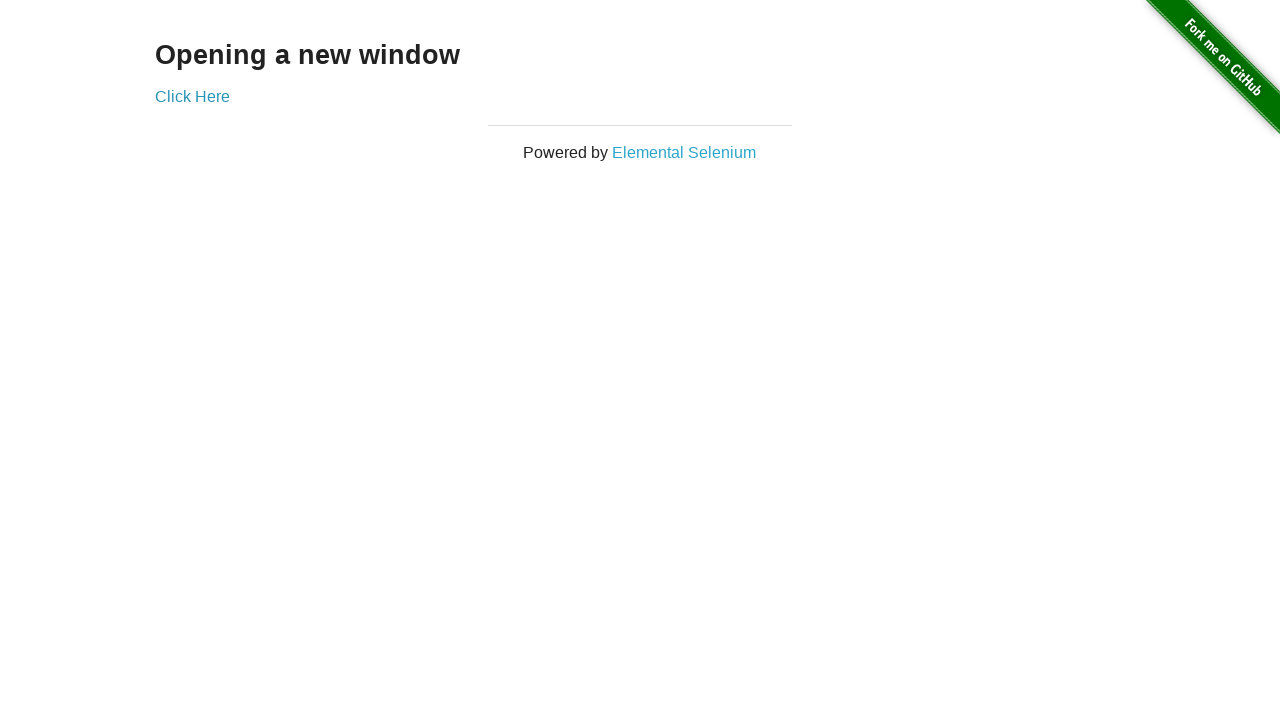

Captured new window page object
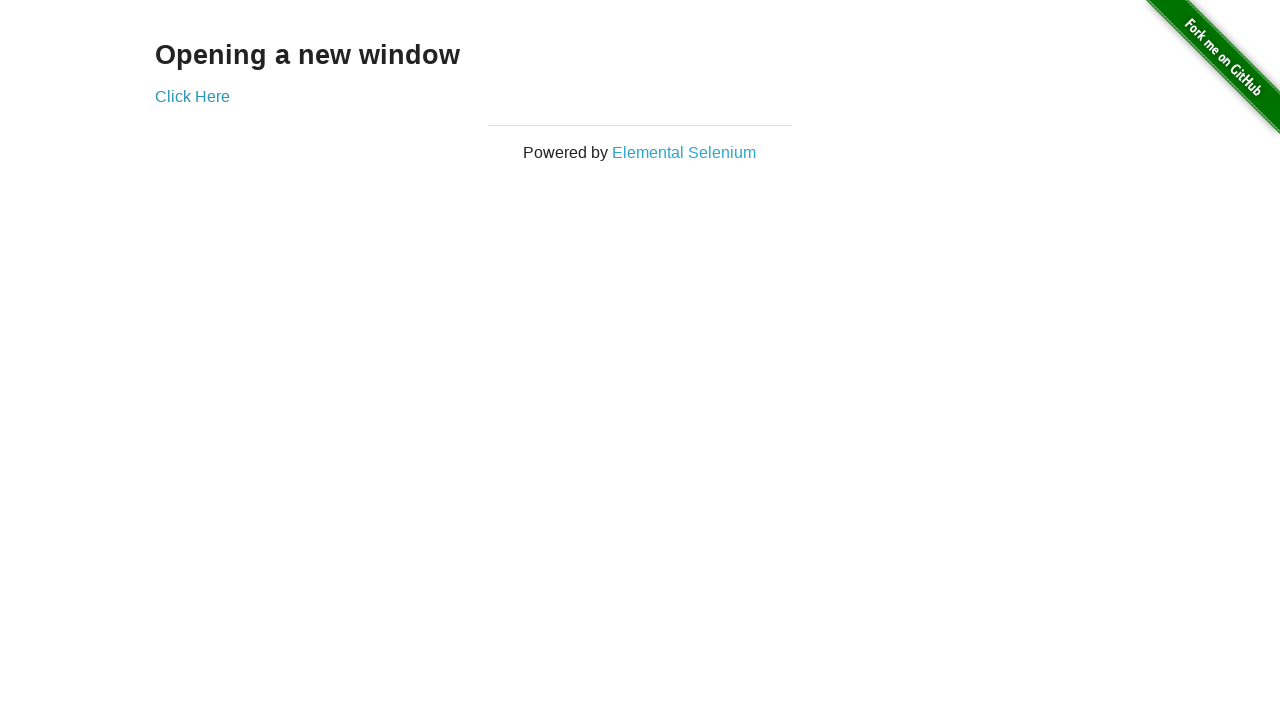

Waited for new window to finish loading
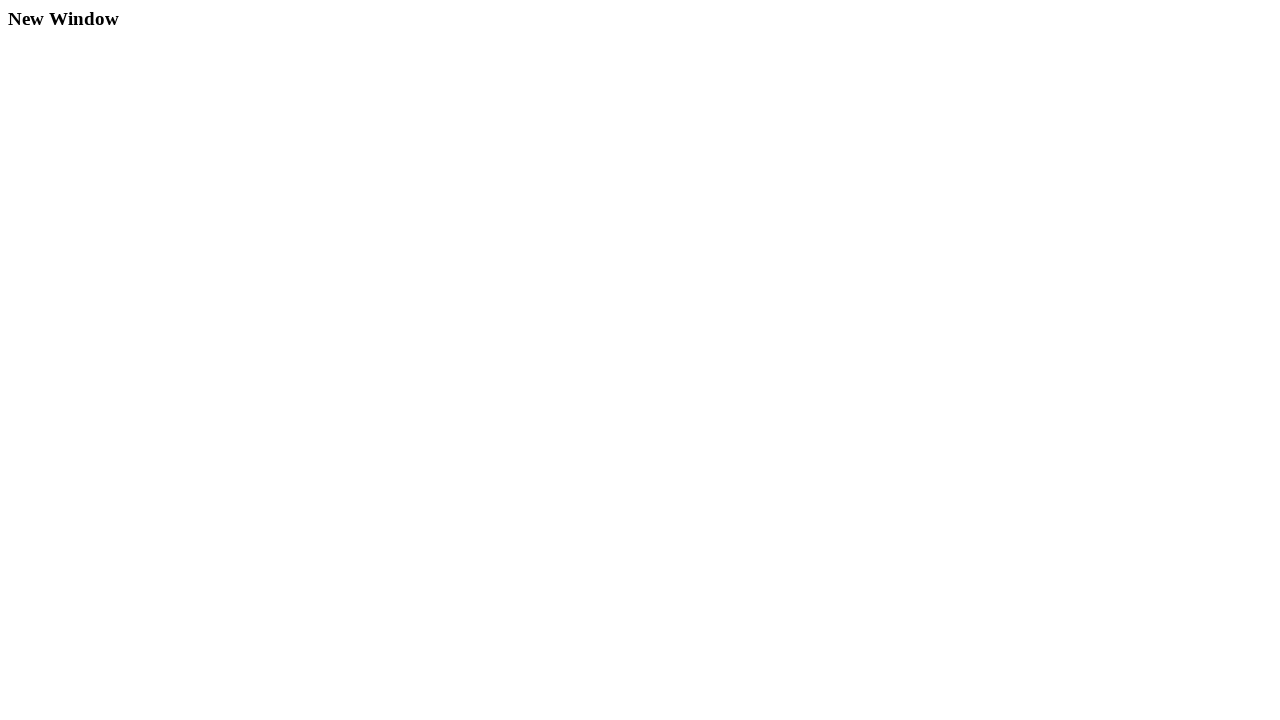

Verified new window title is 'New Window'
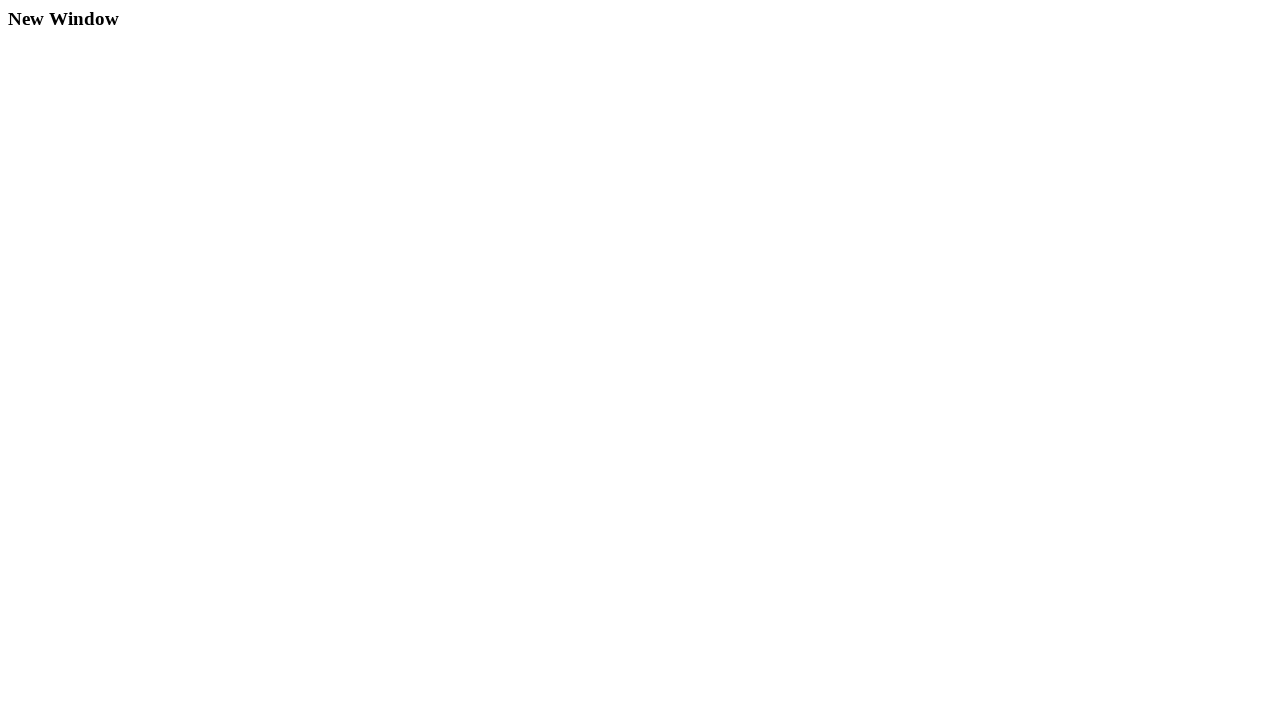

Retrieved heading text from new window
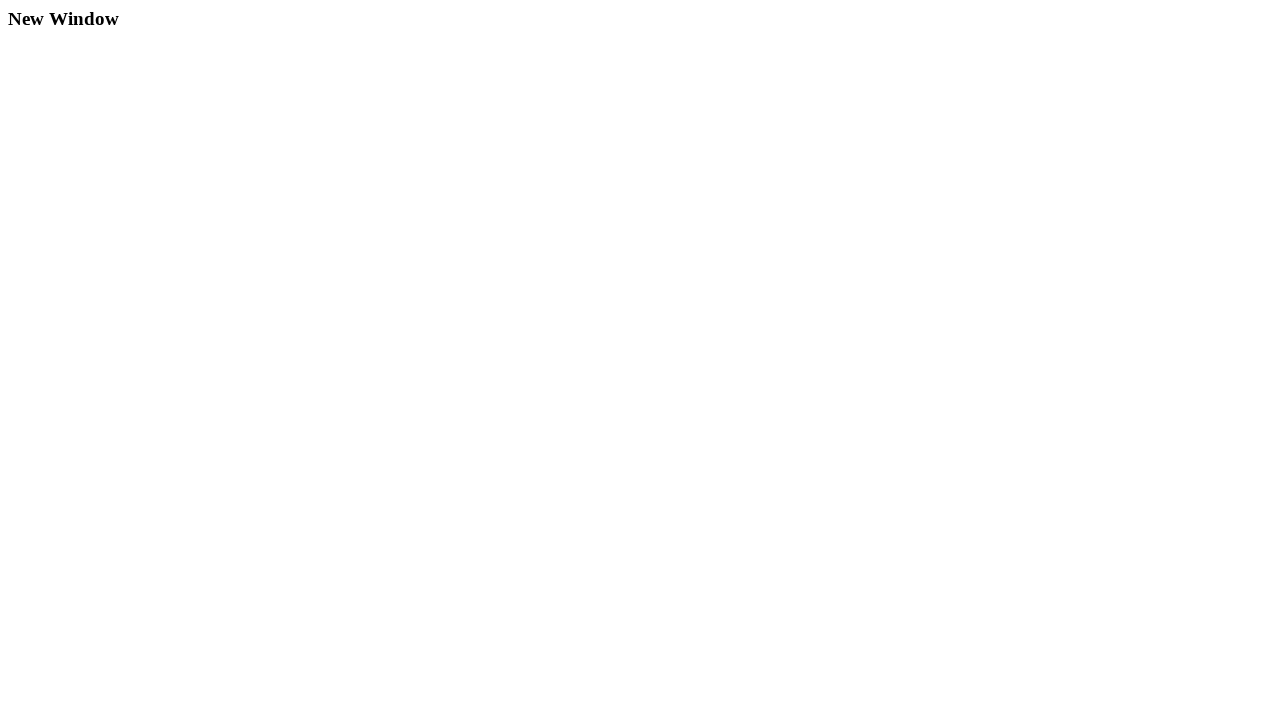

Verified new window heading text is 'New Window'
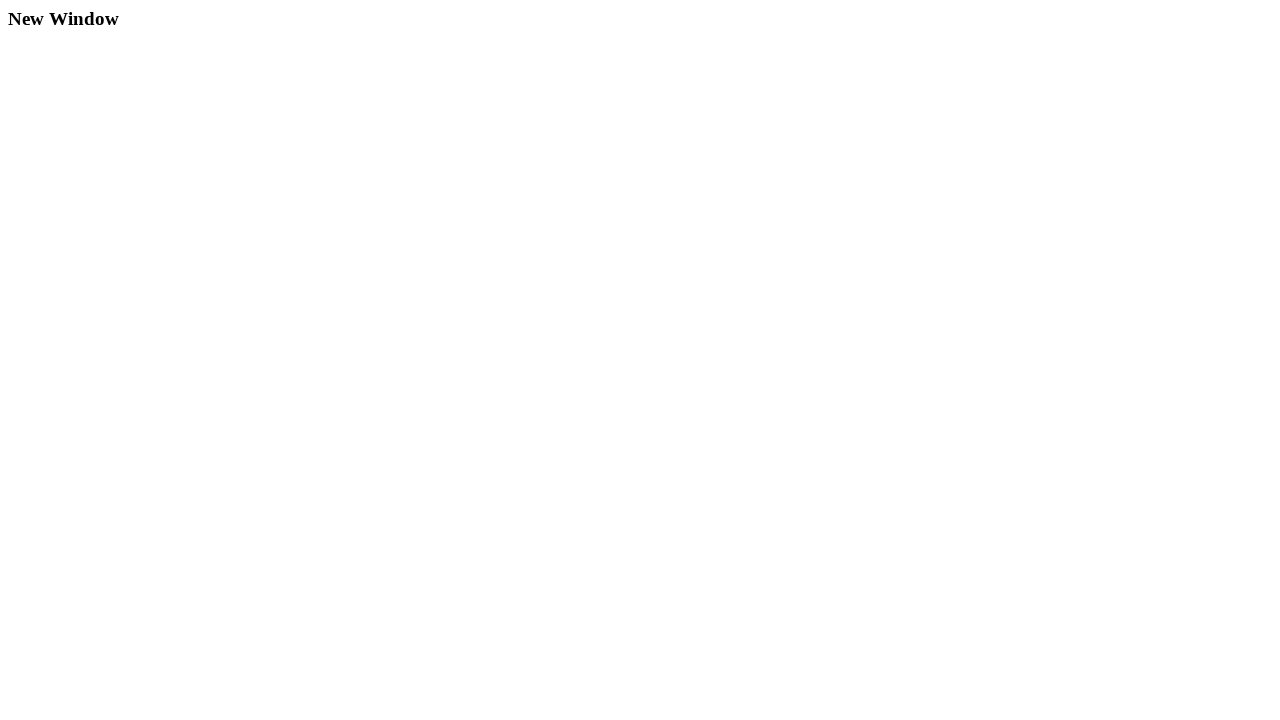

Verified original page title is still 'The Internet'
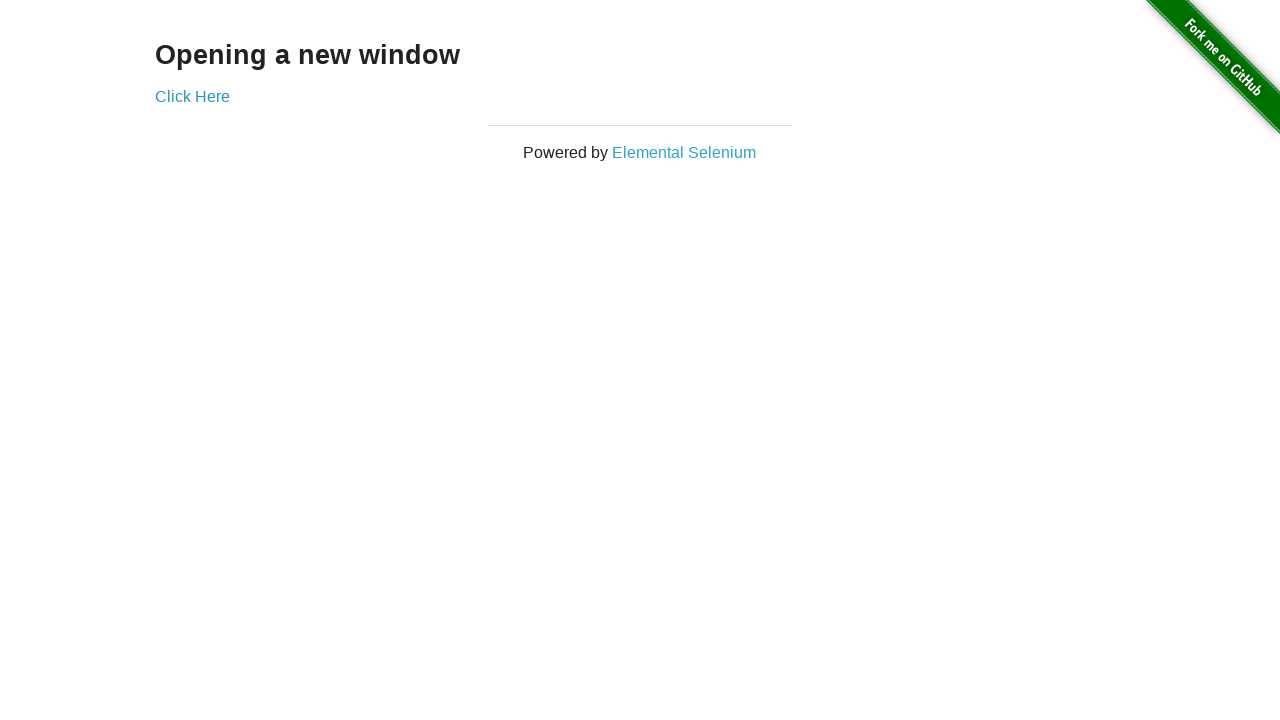

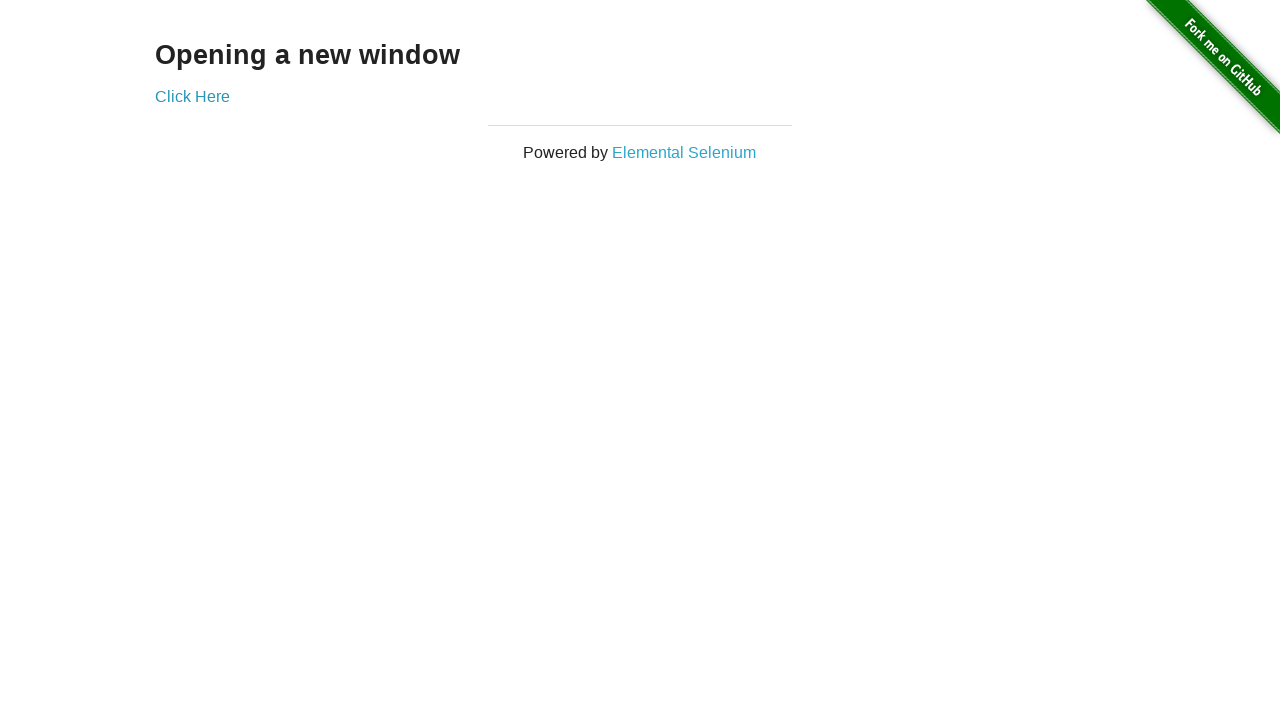